Tests browser back navigation by clicking an element to navigate to a new page, then using browser back to return to the original page, verifying page titles at each step.

Starting URL: https://www.selenium.dev/selenium/web/mouse_interaction.html

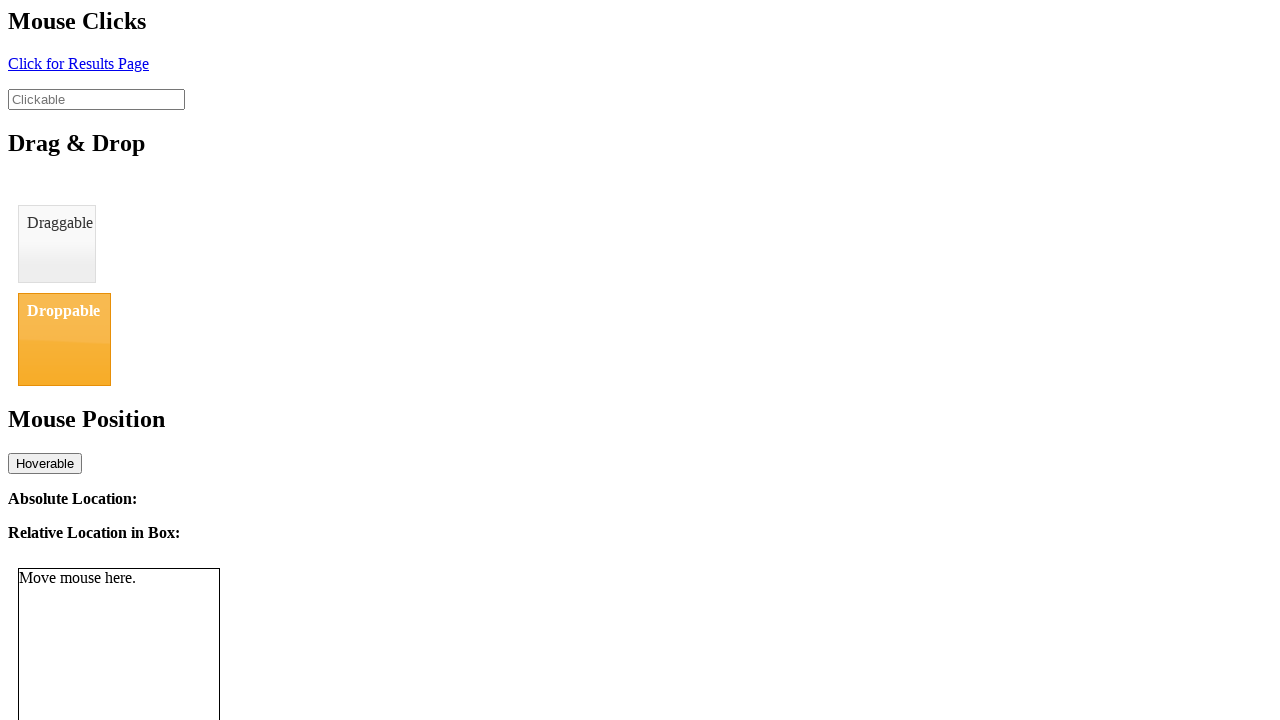

Clicked element with ID 'click' to navigate to new page at (78, 63) on #click
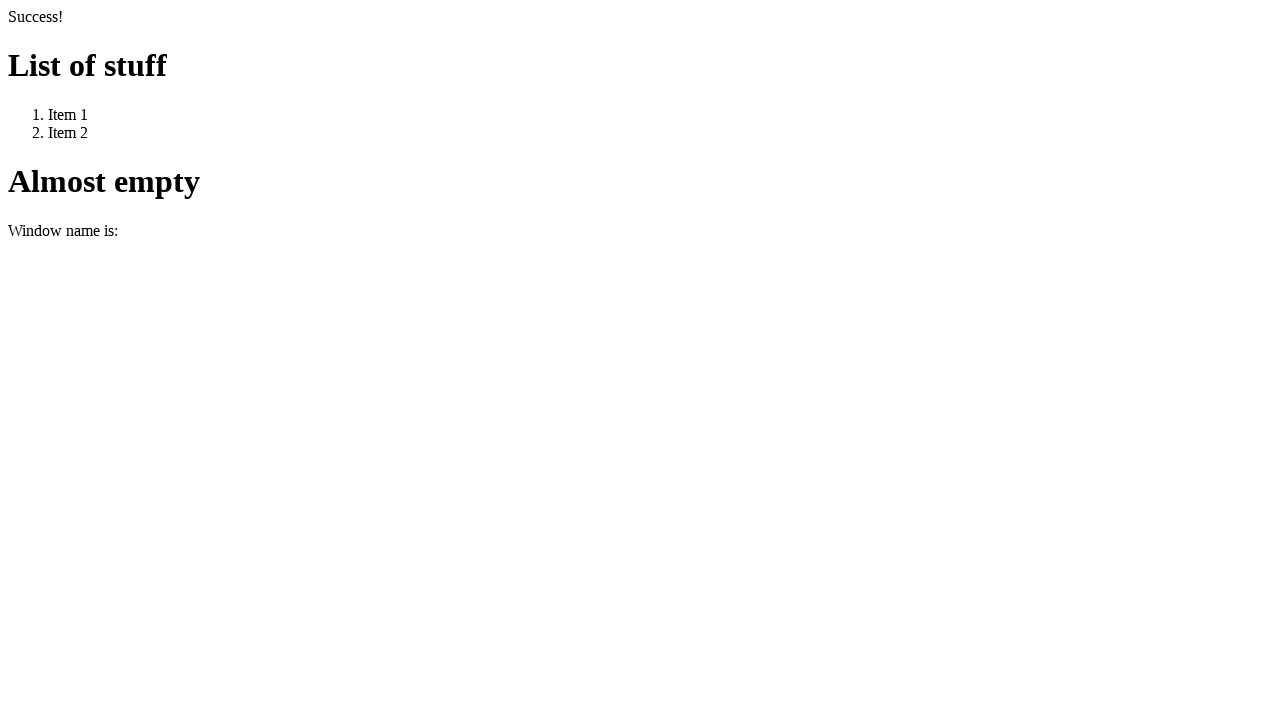

Waited for new page to load
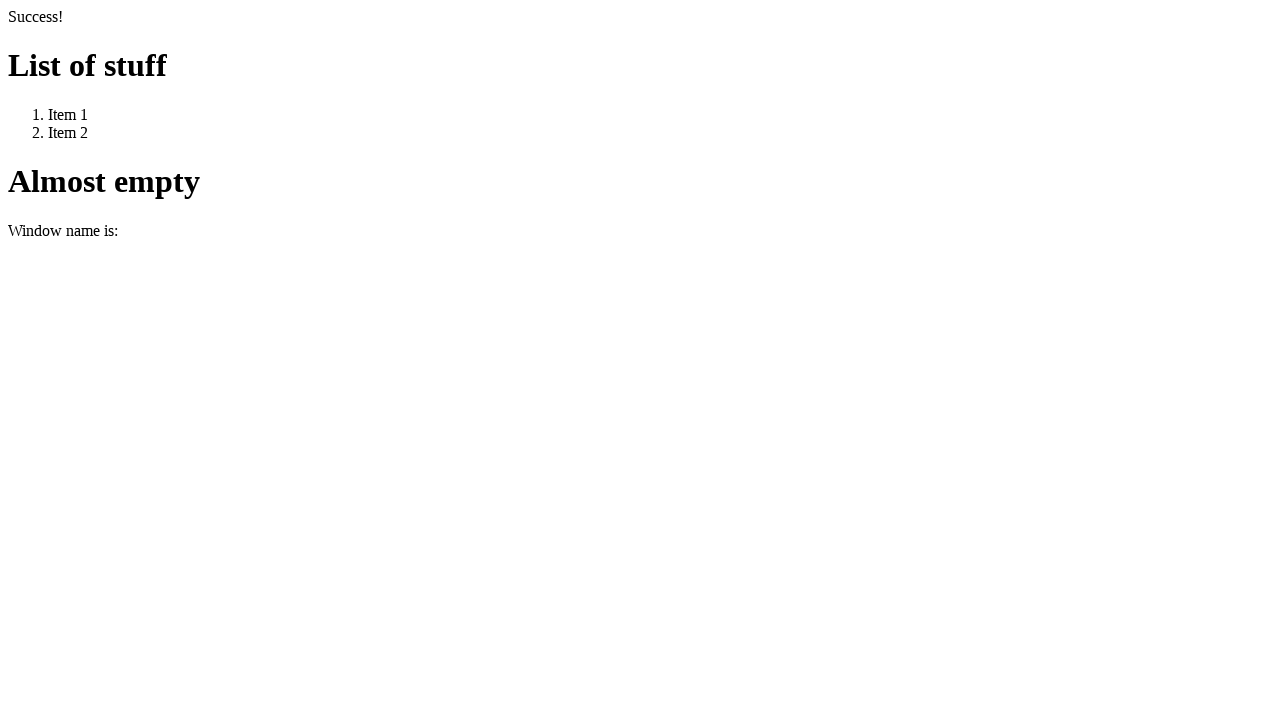

Verified page title is 'We Arrive Here'
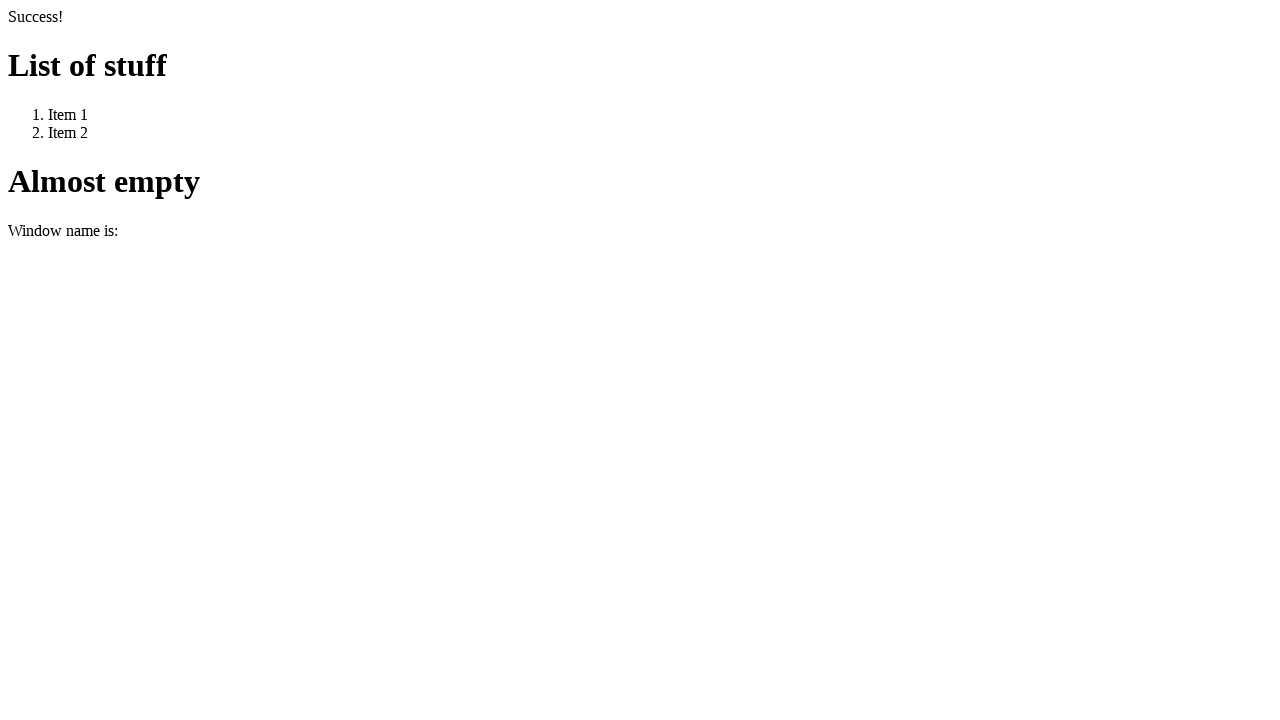

Navigated back using browser back button
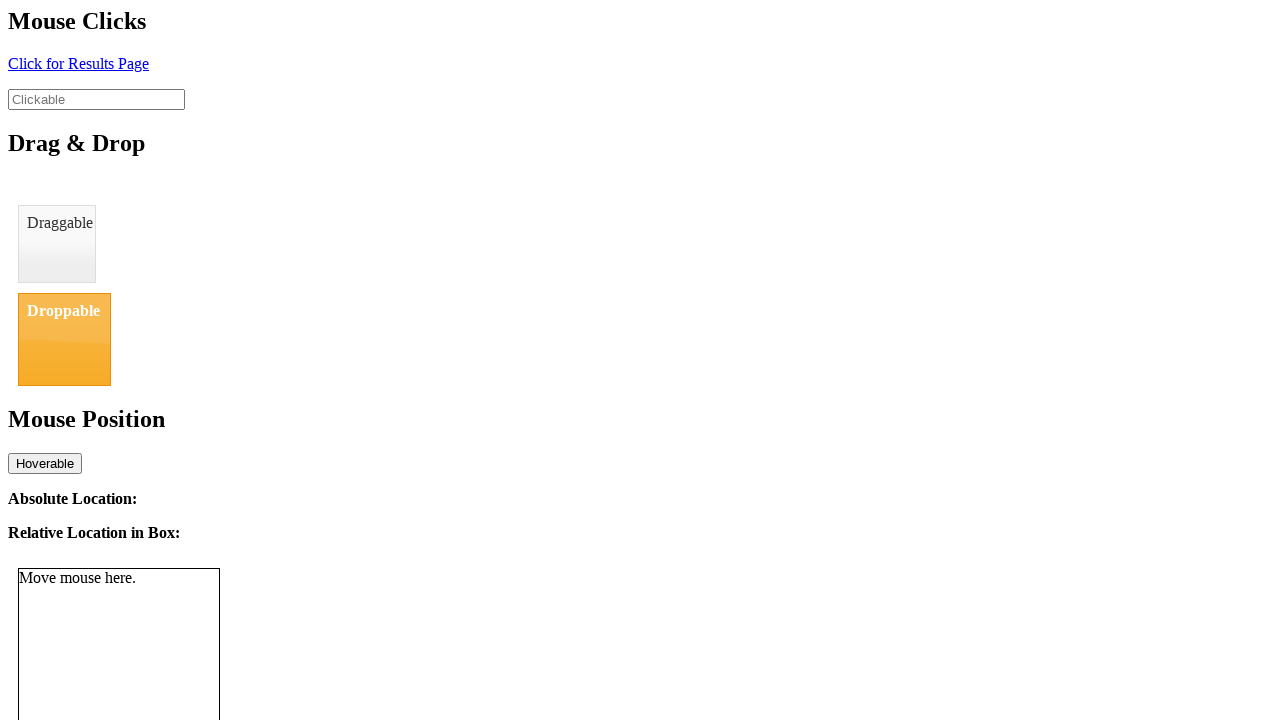

Waited for back navigation to complete
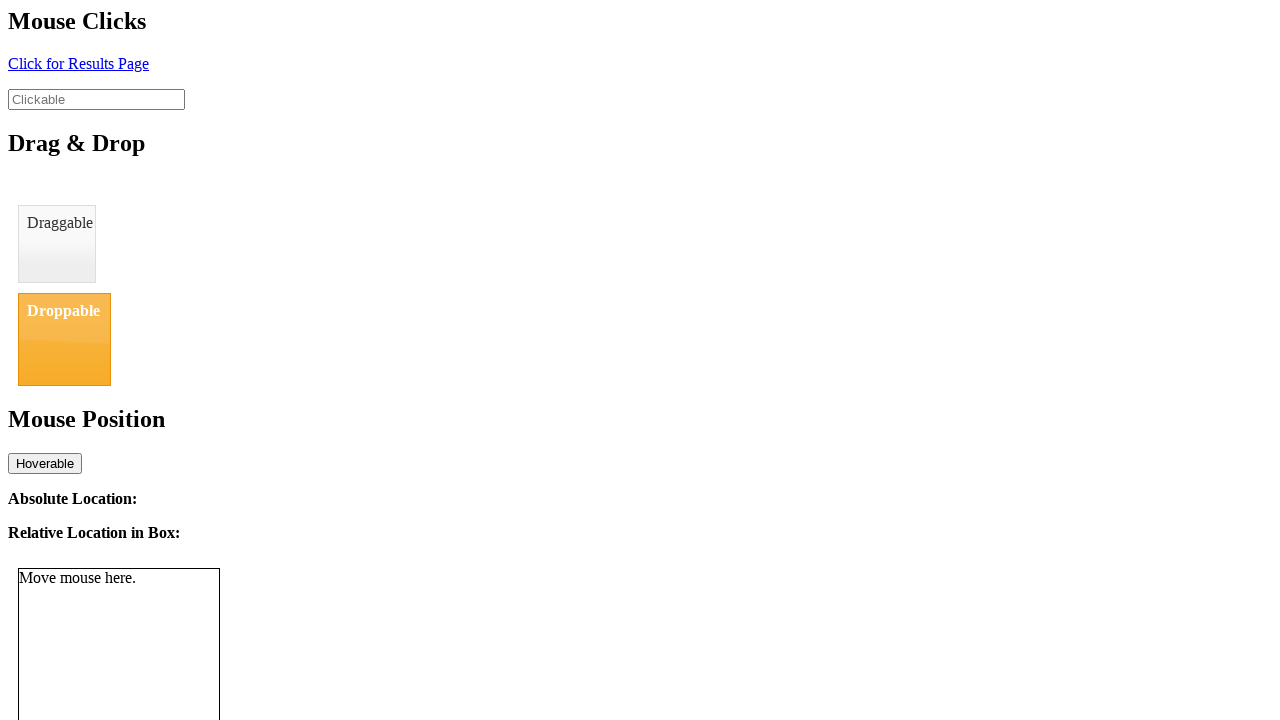

Verified page title is 'BasicMouseInterfaceTest' after back navigation
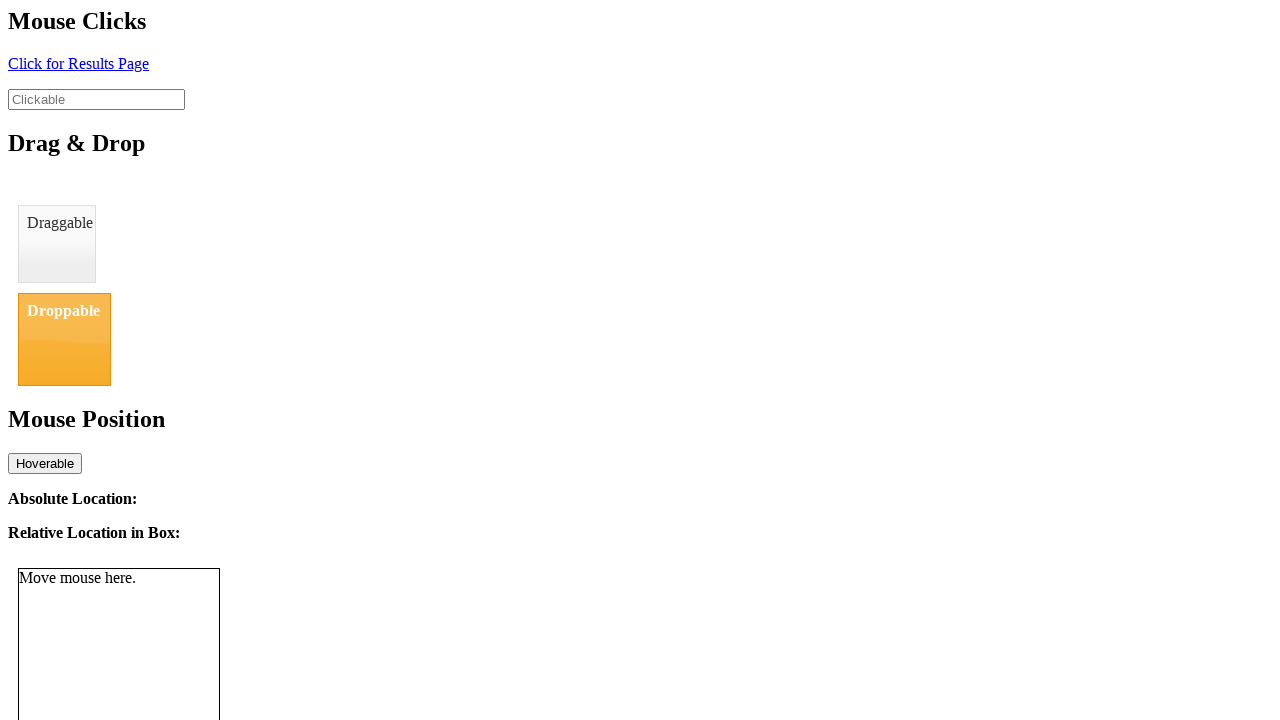

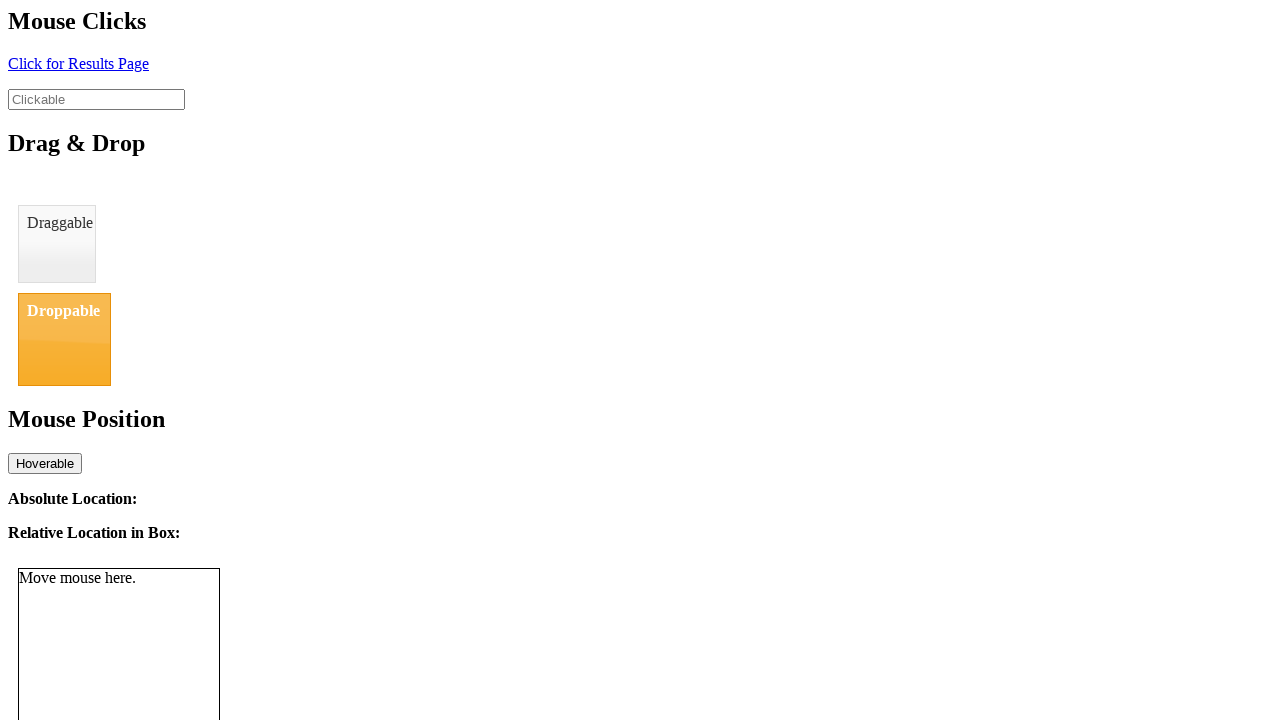